Tests drag and drop functionality on jQueryUI's droppable demo page by switching to an iframe, then dragging an element from source to target location.

Starting URL: https://jqueryui.com/droppable/

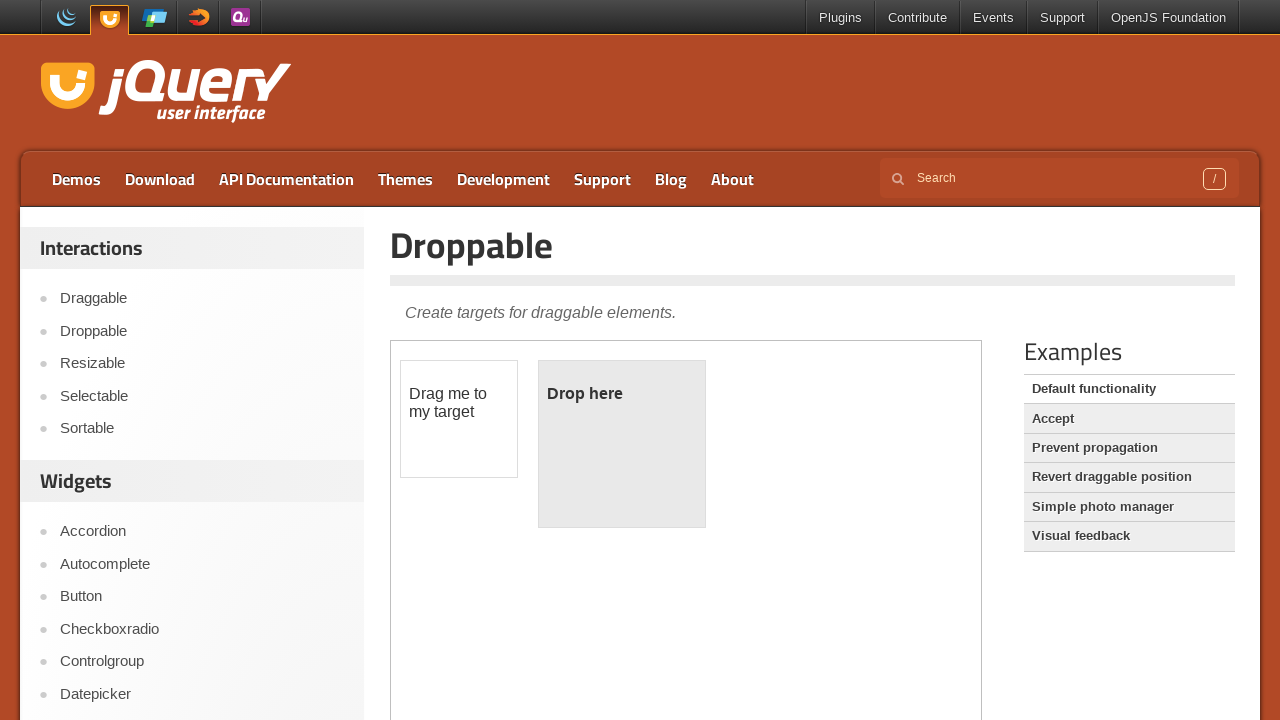

Located the demo iframe
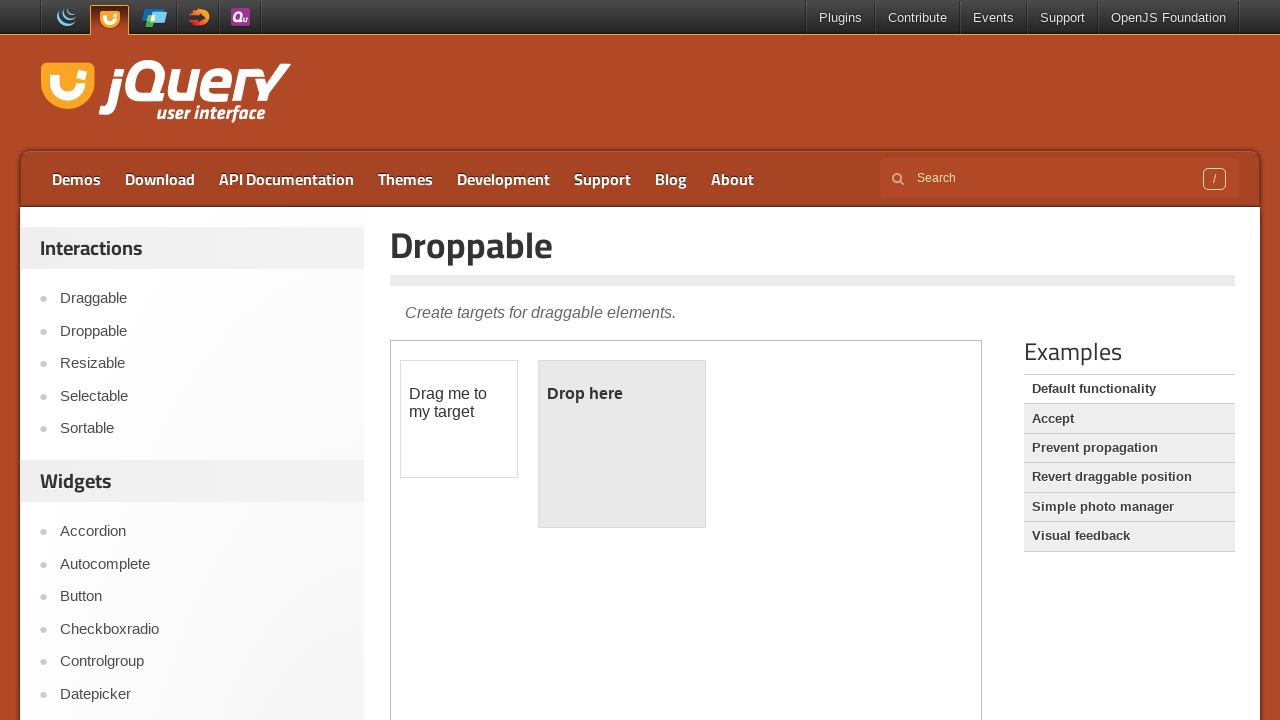

Located the draggable source element with id 'draggable'
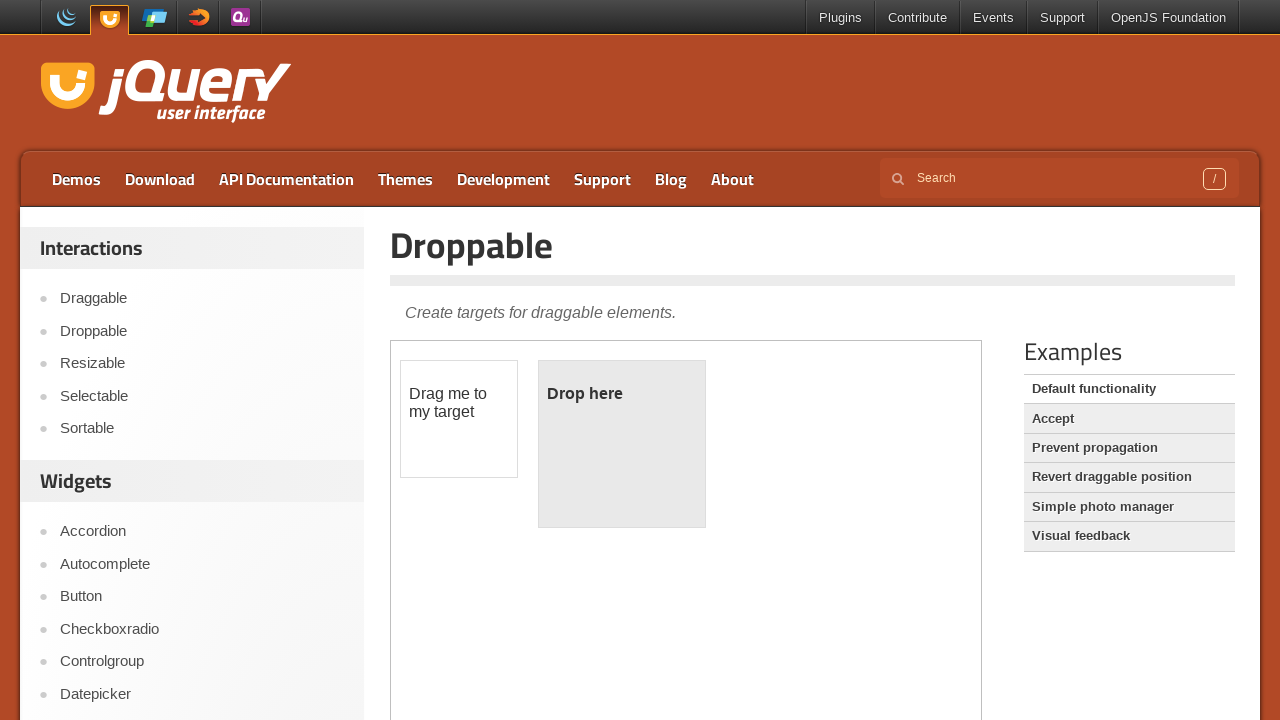

Located the droppable target element with id 'droppable'
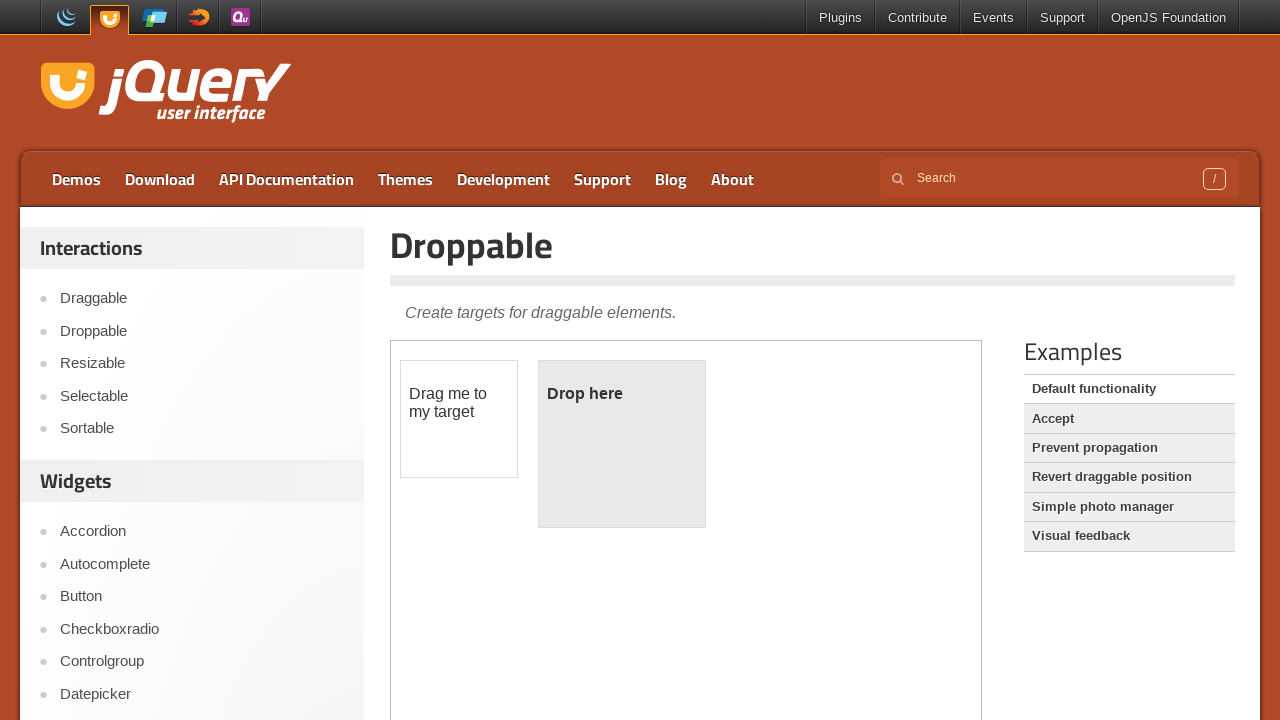

Dragged source element to target element - drag and drop completed at (622, 444)
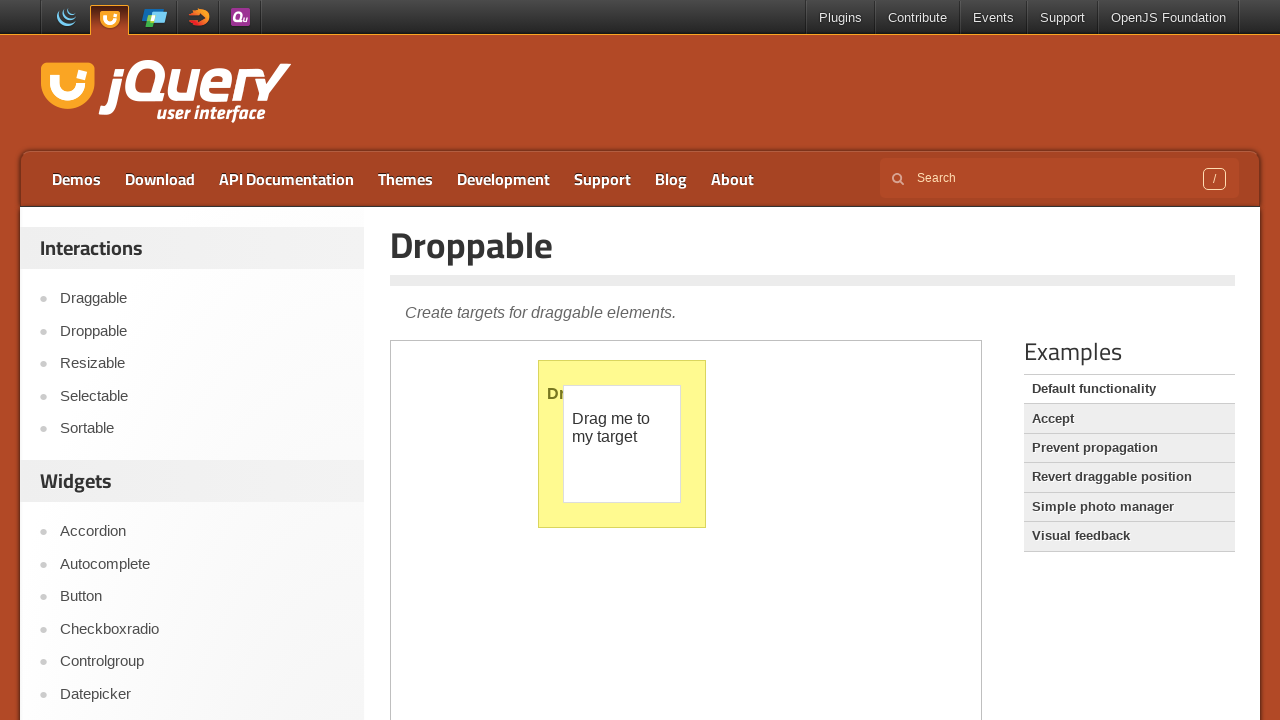

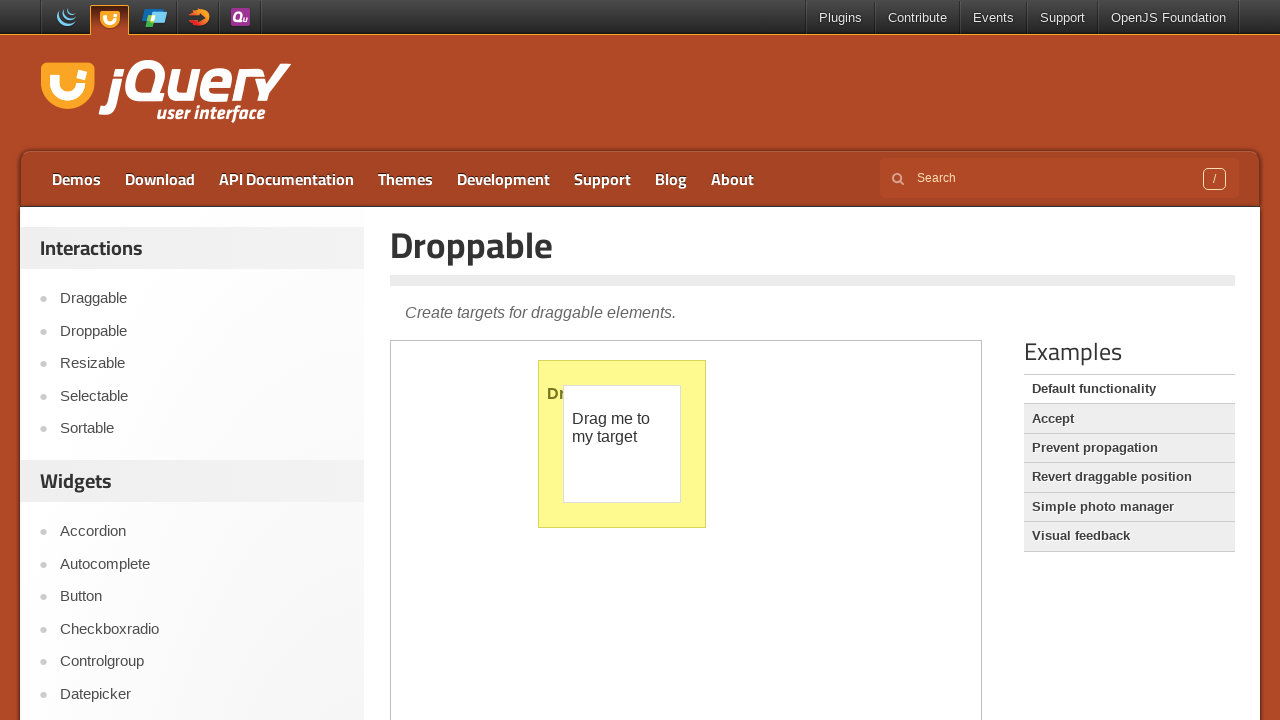